Tests the search functionality on 99-bottles-of-beer.net by navigating to the search page, entering "python" as a search term, and verifying that search results are returned containing the search term.

Starting URL: https://www.99-bottles-of-beer.net/

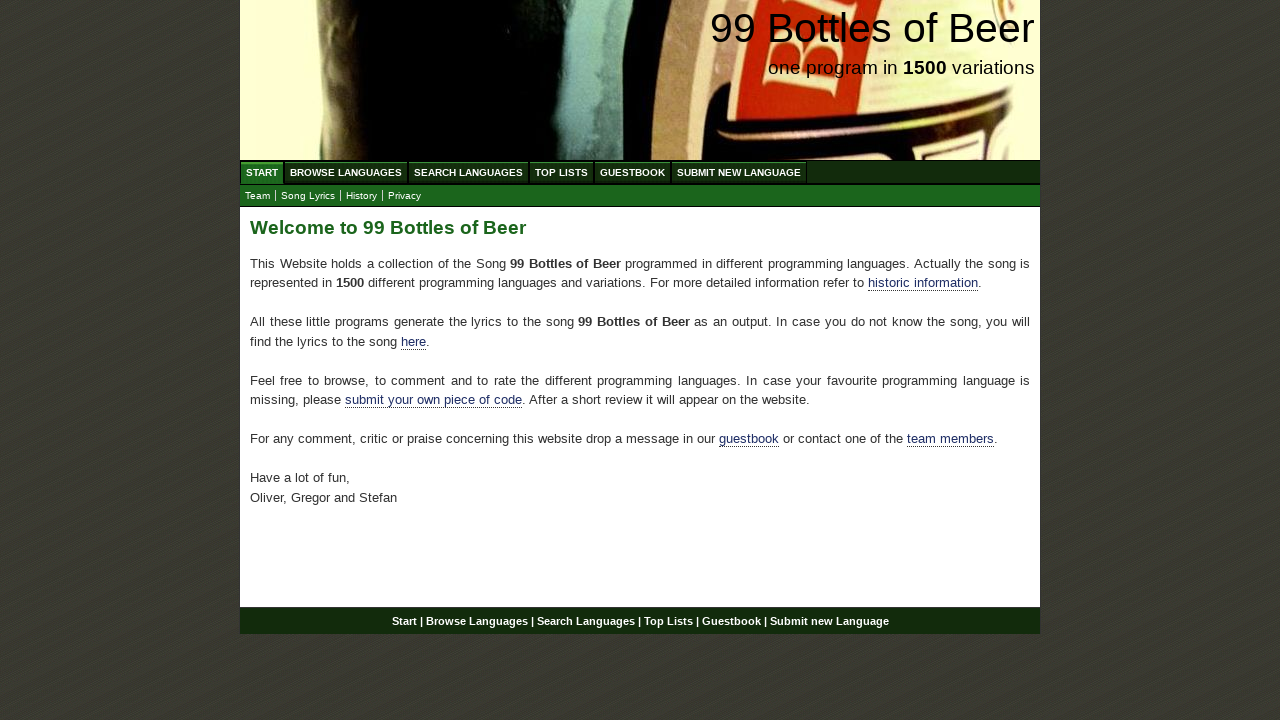

Clicked 'Search Languages' menu item at (468, 172) on xpath=//ul[@id='menu']/li/a[@href='/search.html']
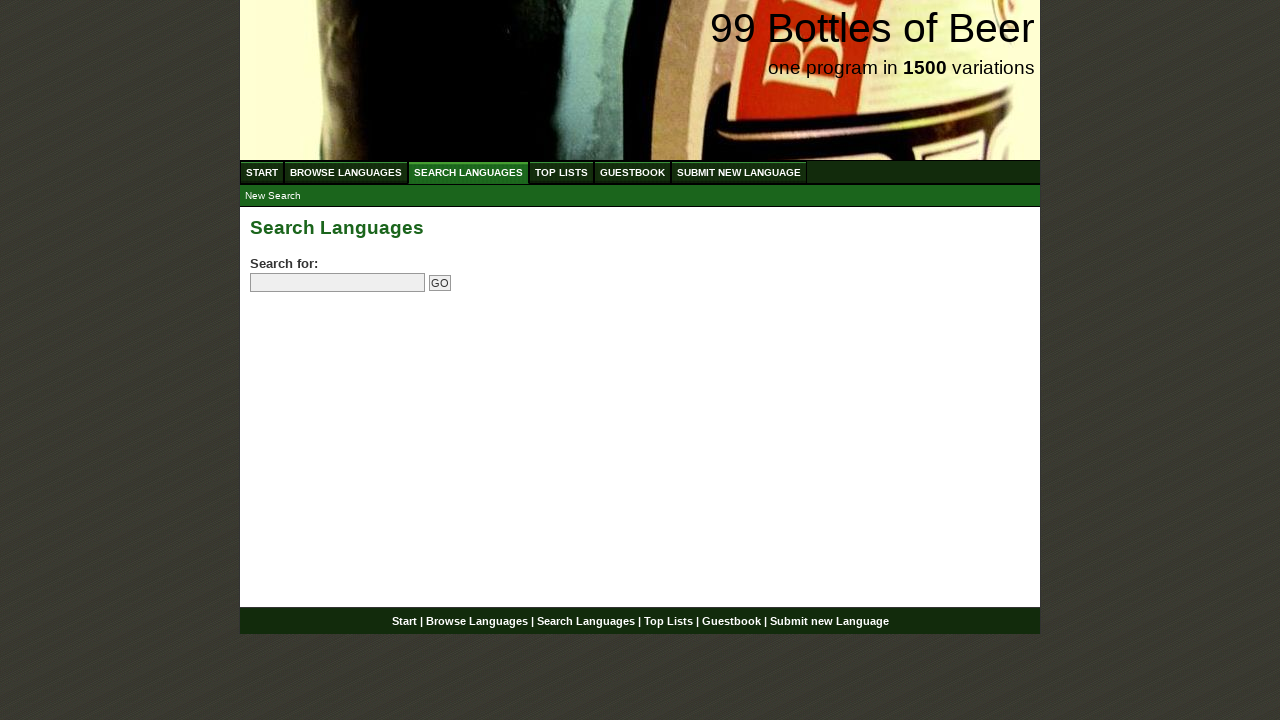

Clicked search field at (338, 283) on input[name='search']
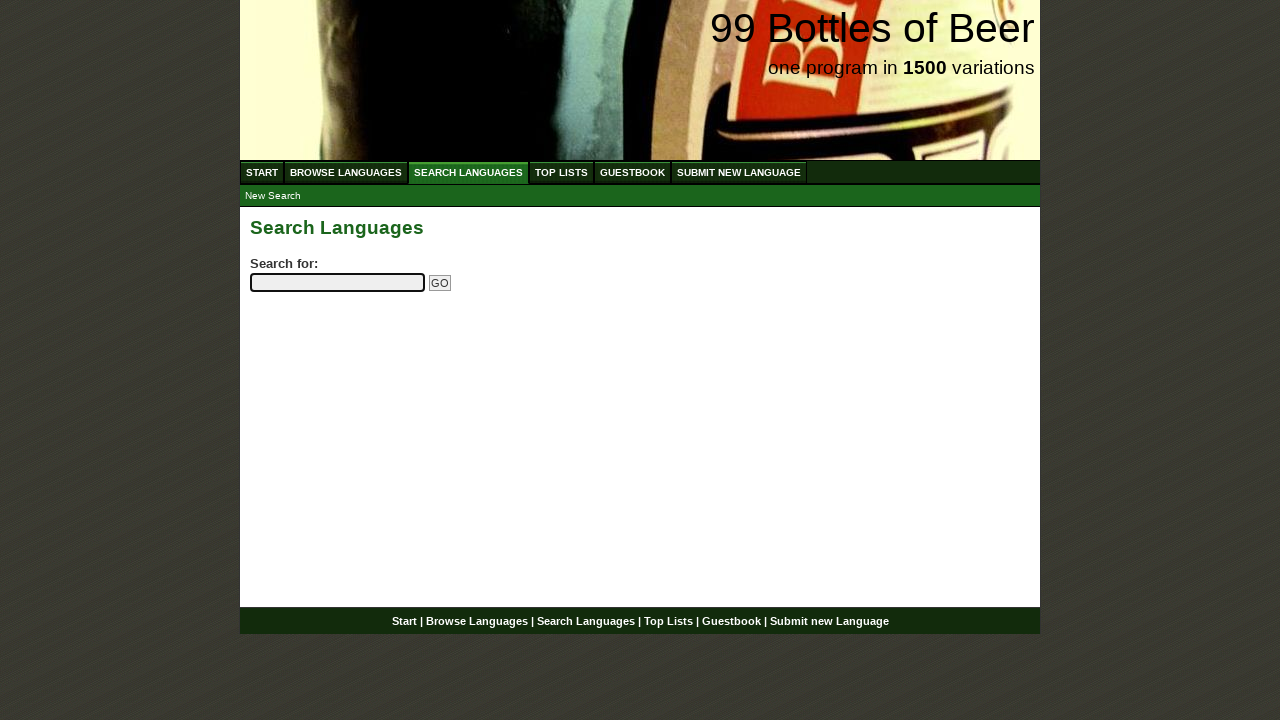

Entered 'python' as search term on input[name='search']
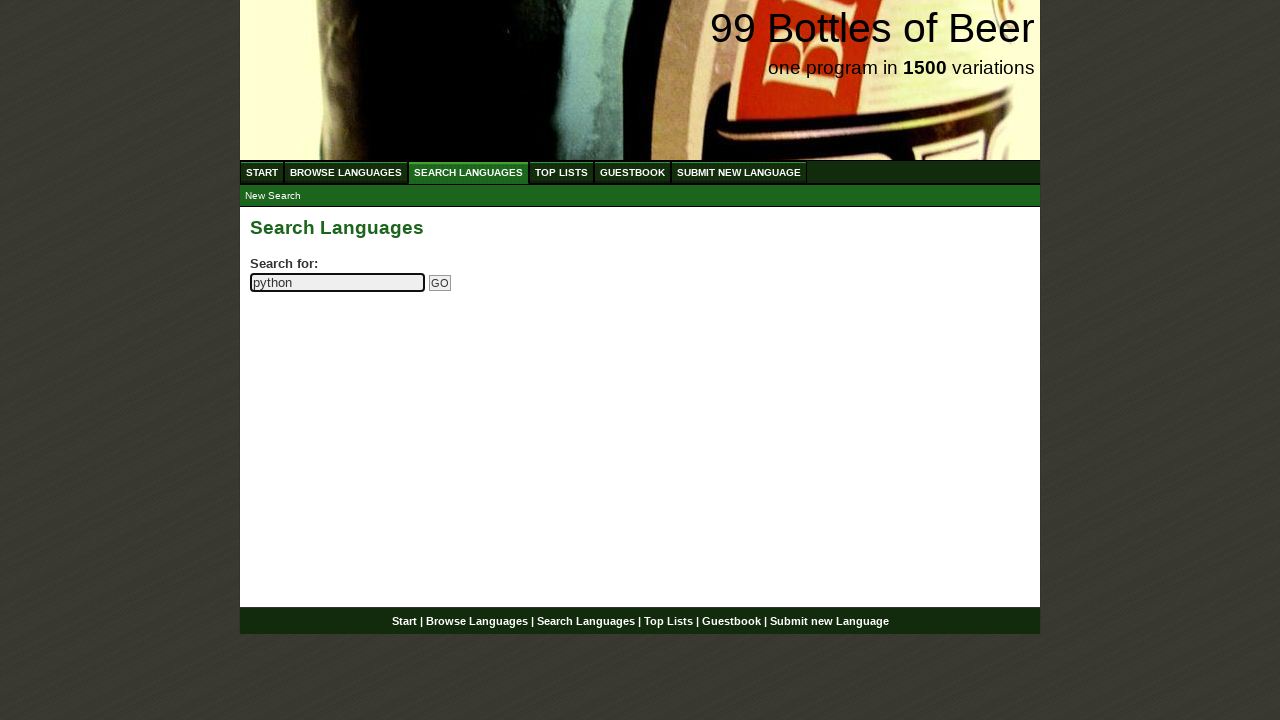

Clicked submit button to search at (440, 283) on input[name='submitsearch']
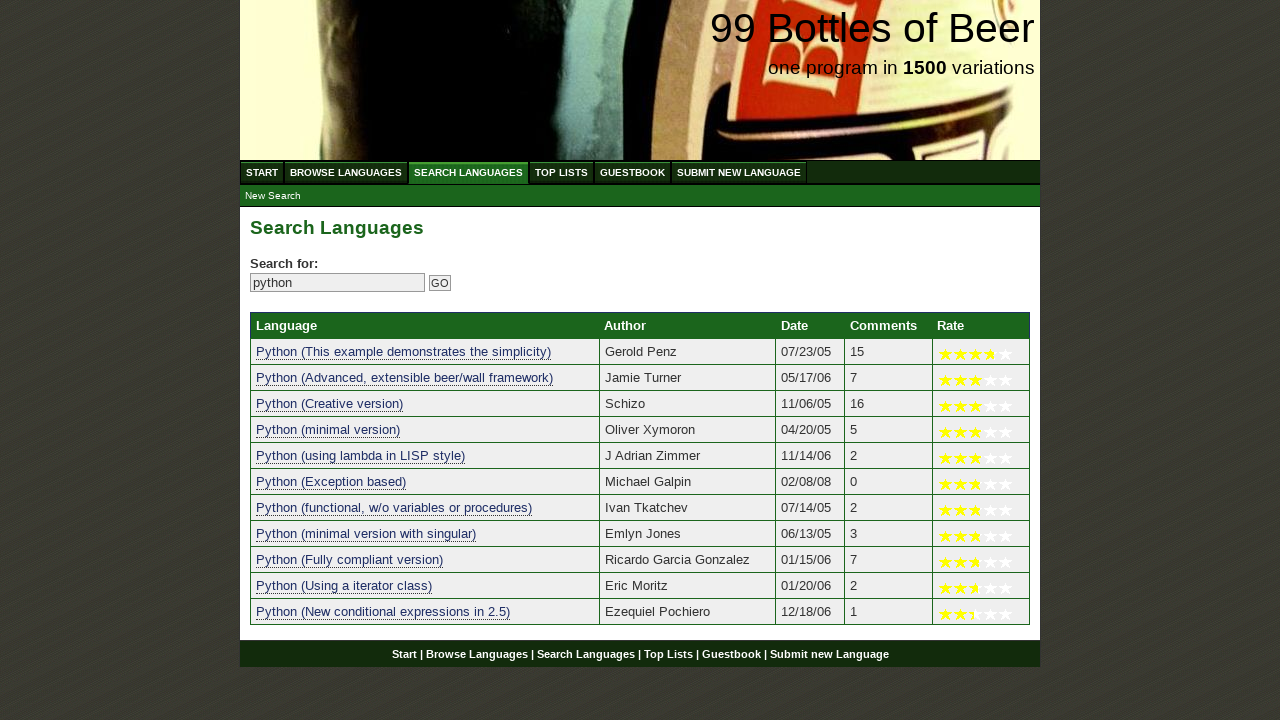

Search results table loaded
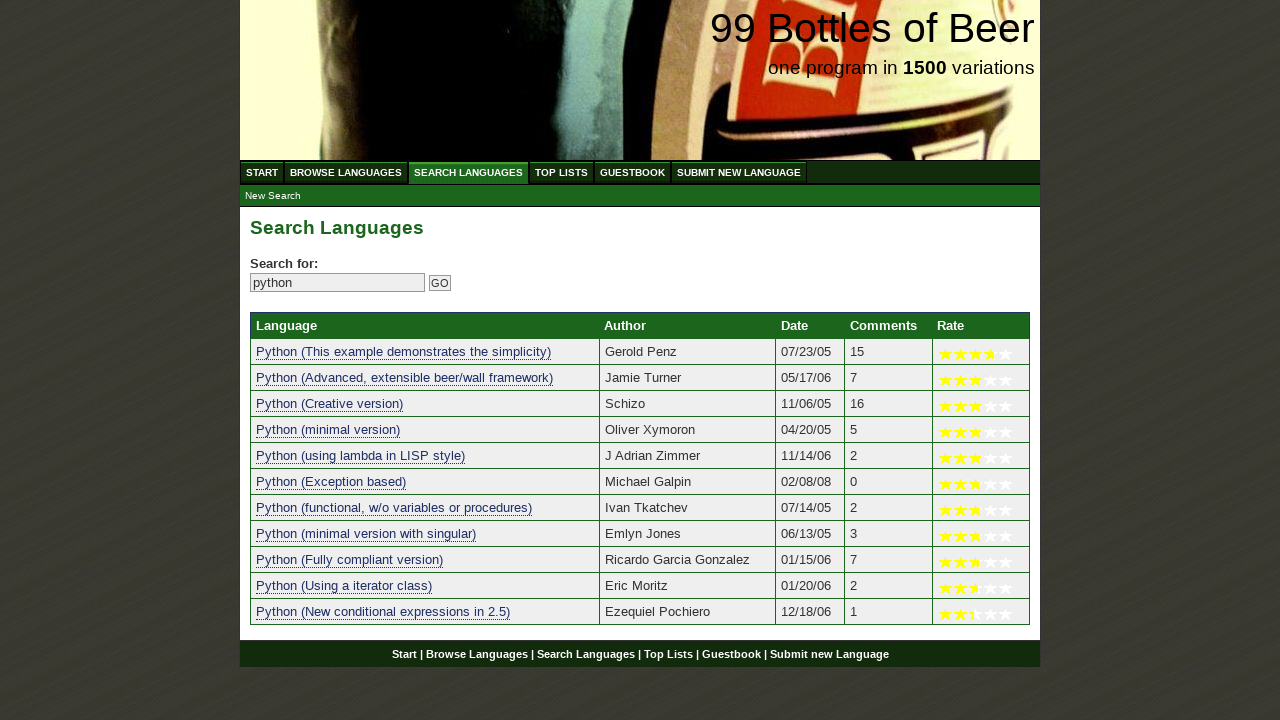

Retrieved 11 search results
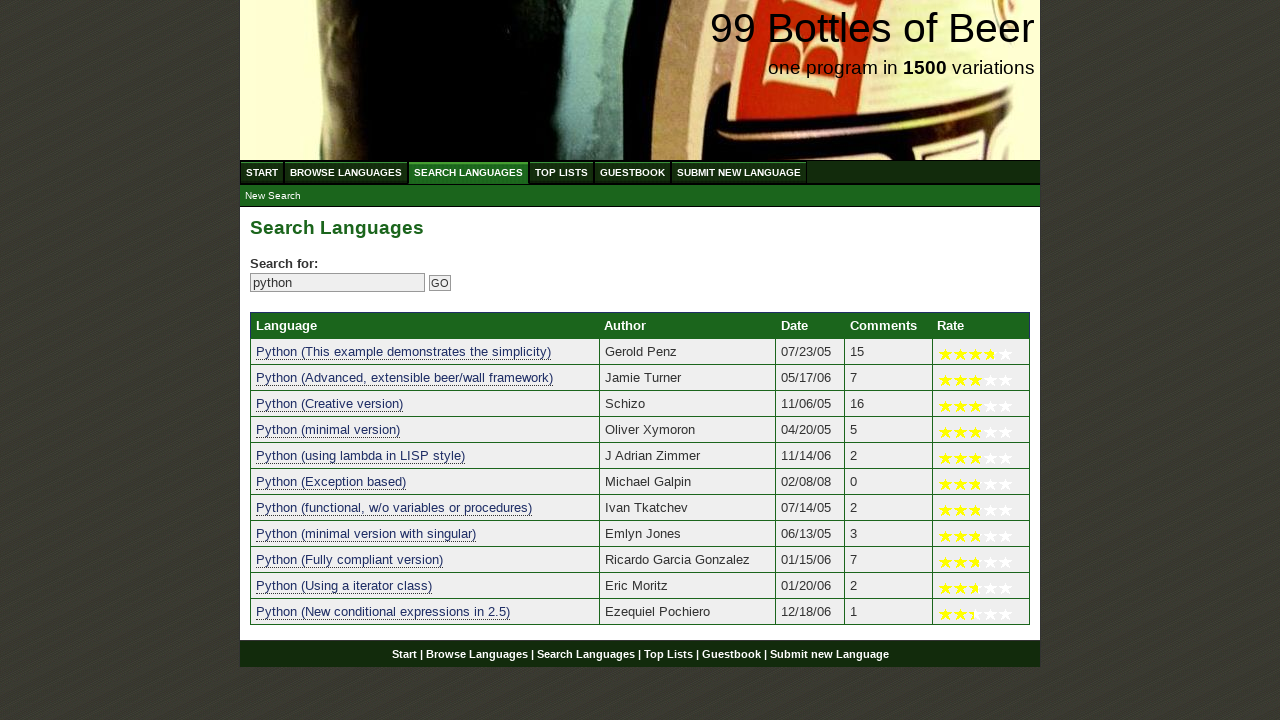

Verified search results are not empty
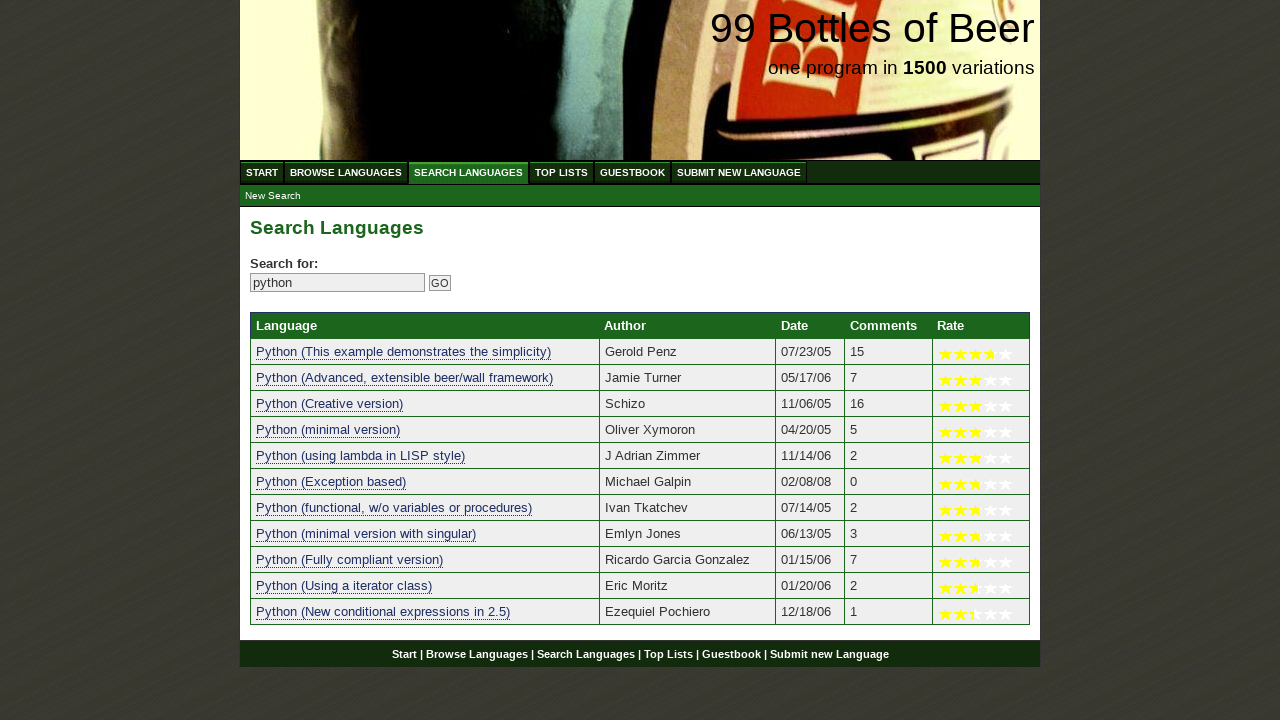

Verified all search results contain 'python'
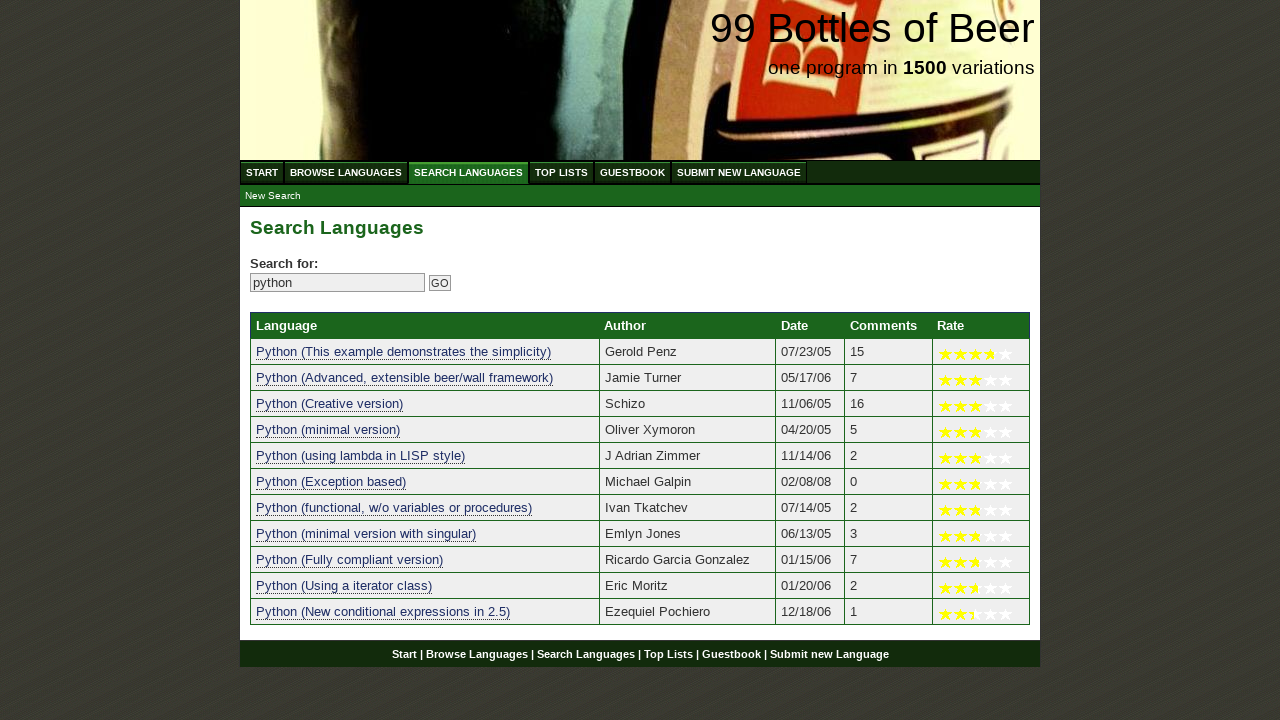

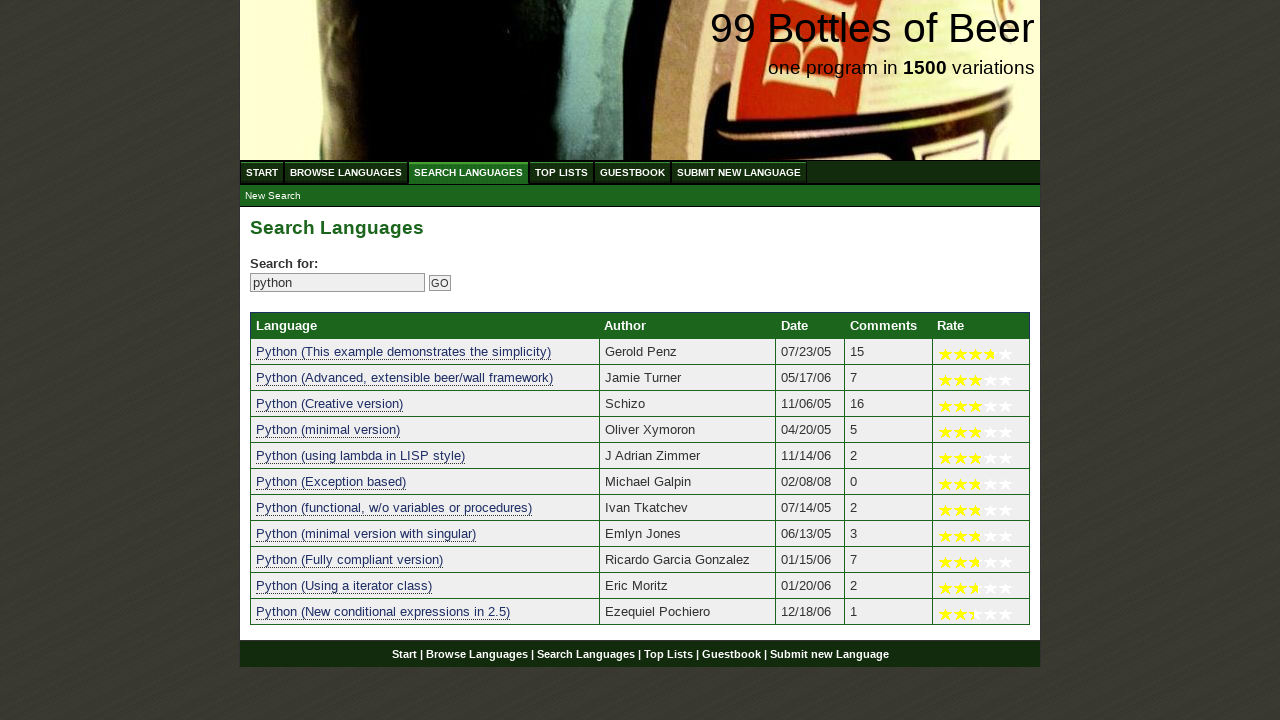